Tests navigation by clicking on text links, navigating back, and clicking another link to verify page title contains expected text

Starting URL: https://practice.cydeo.com/

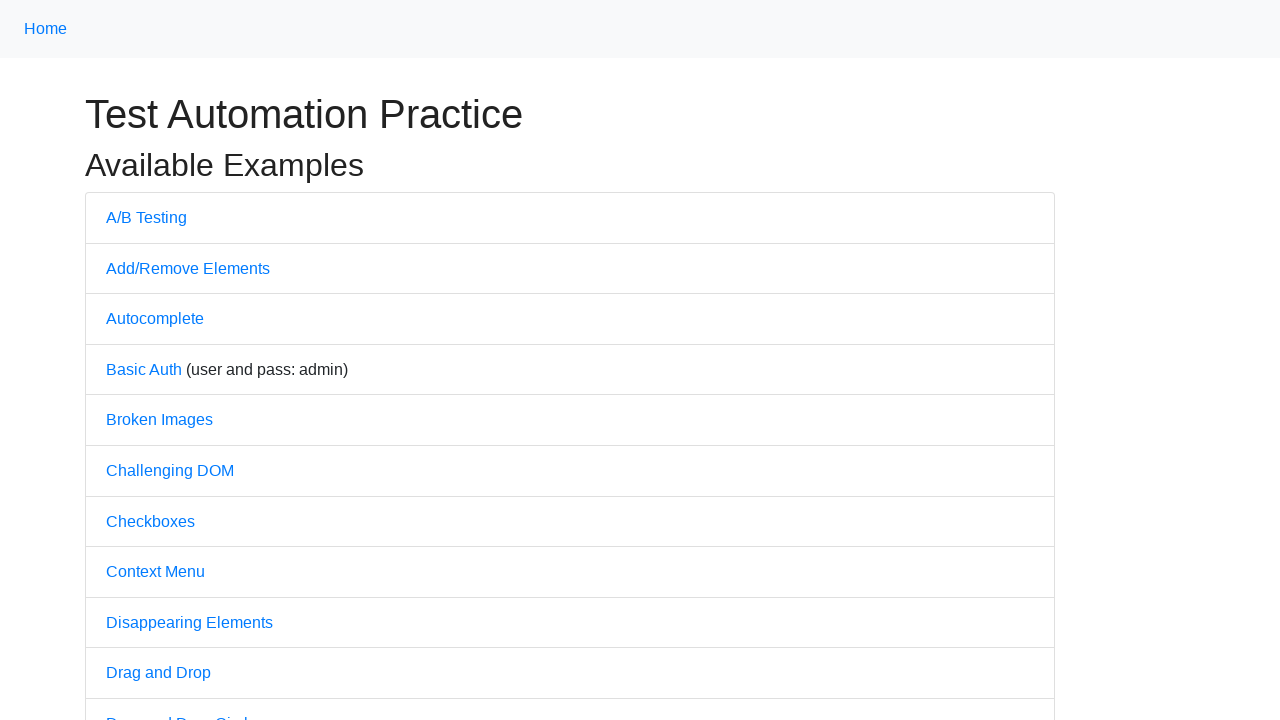

Clicked on 'A/B Testing' text link at (146, 217) on text=A/B Testing
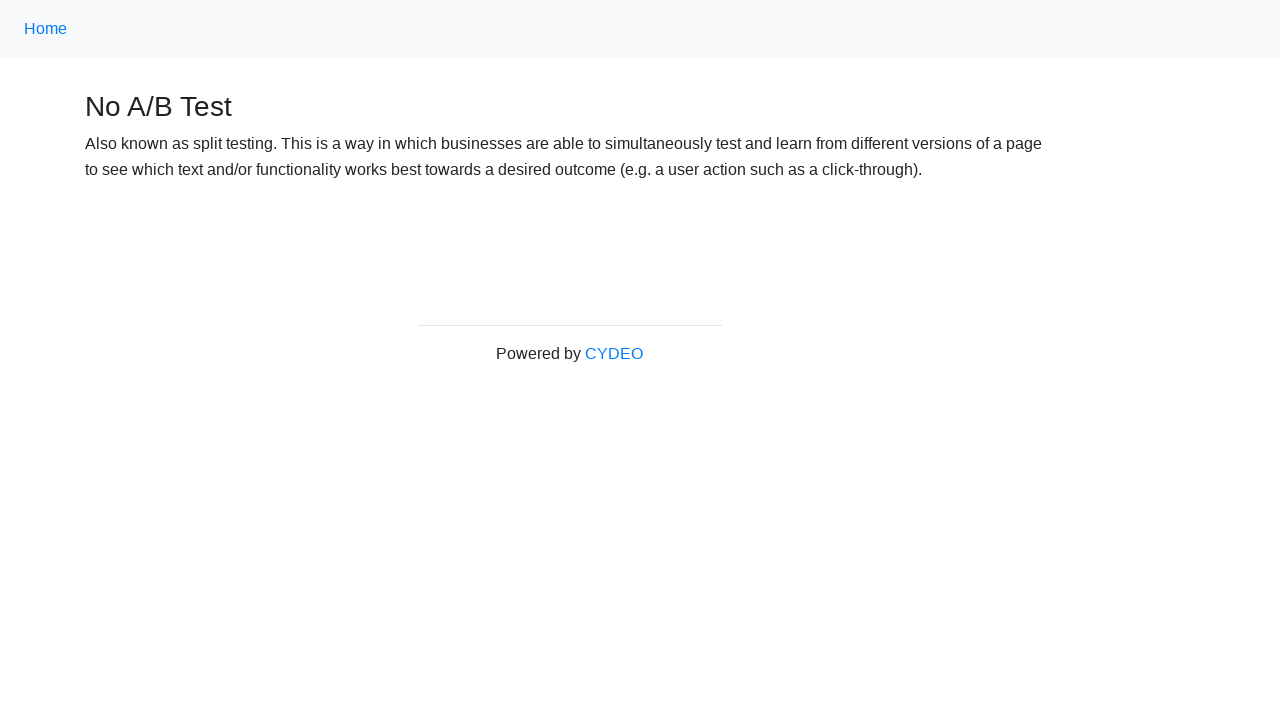

Navigated back to previous page
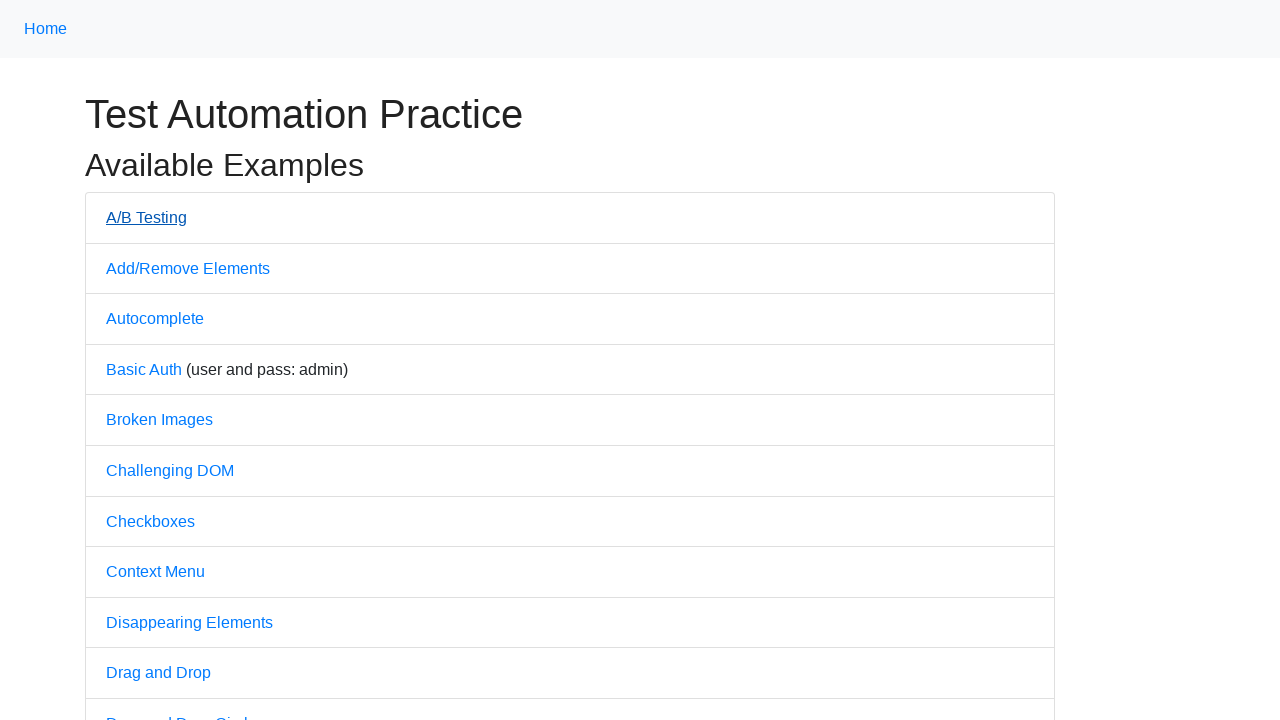

Clicked on 'Autocomplete' text link at (155, 319) on text=Autocomplete
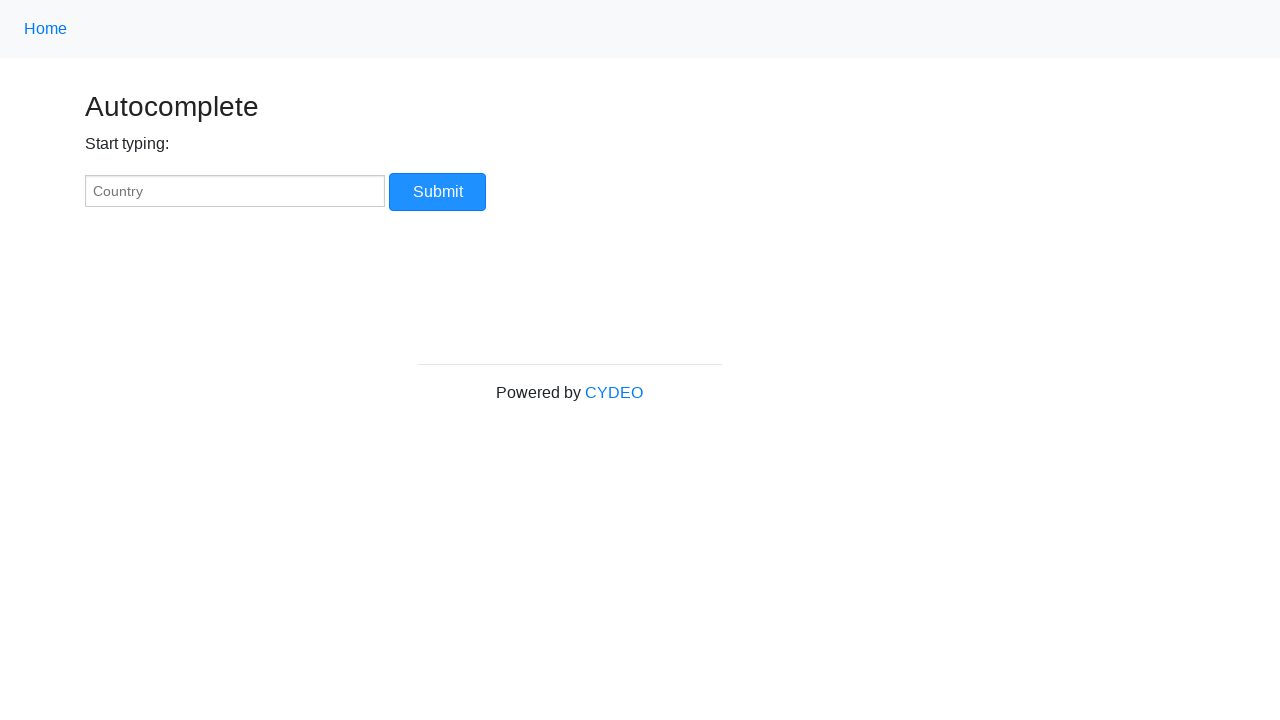

Waited for page to reach domcontentloaded state
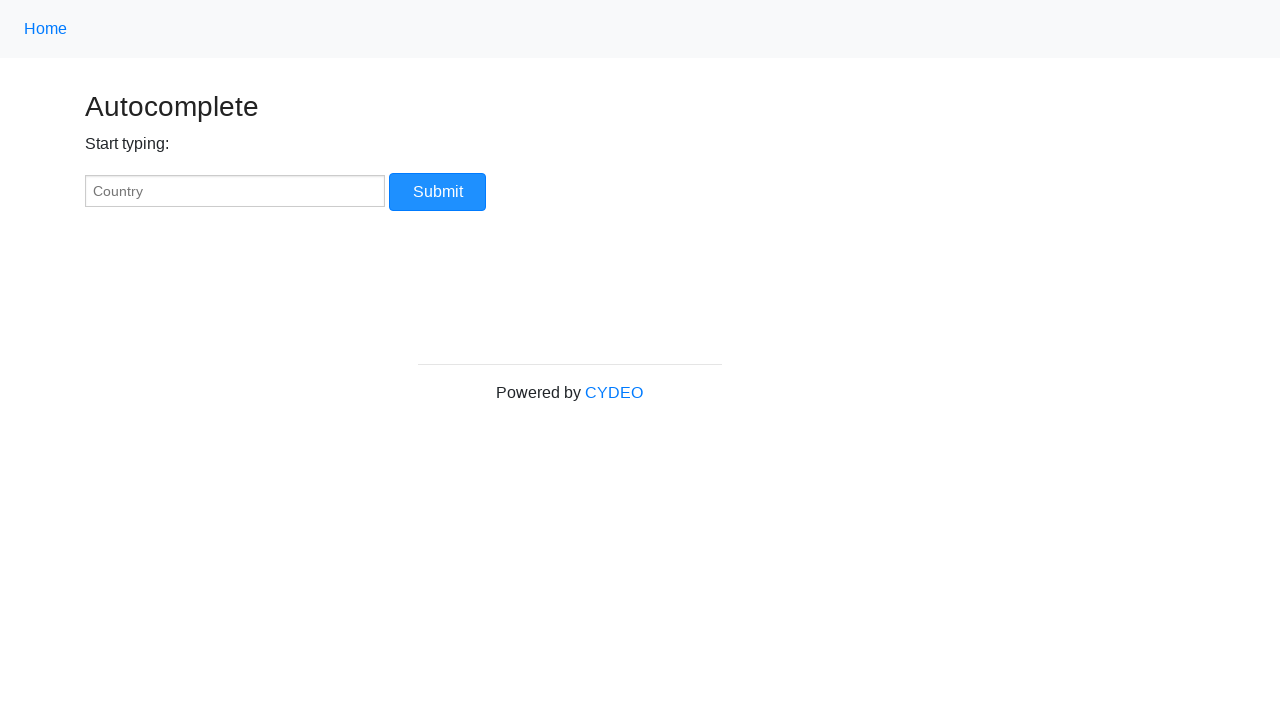

Verified page title contains 'Auto'
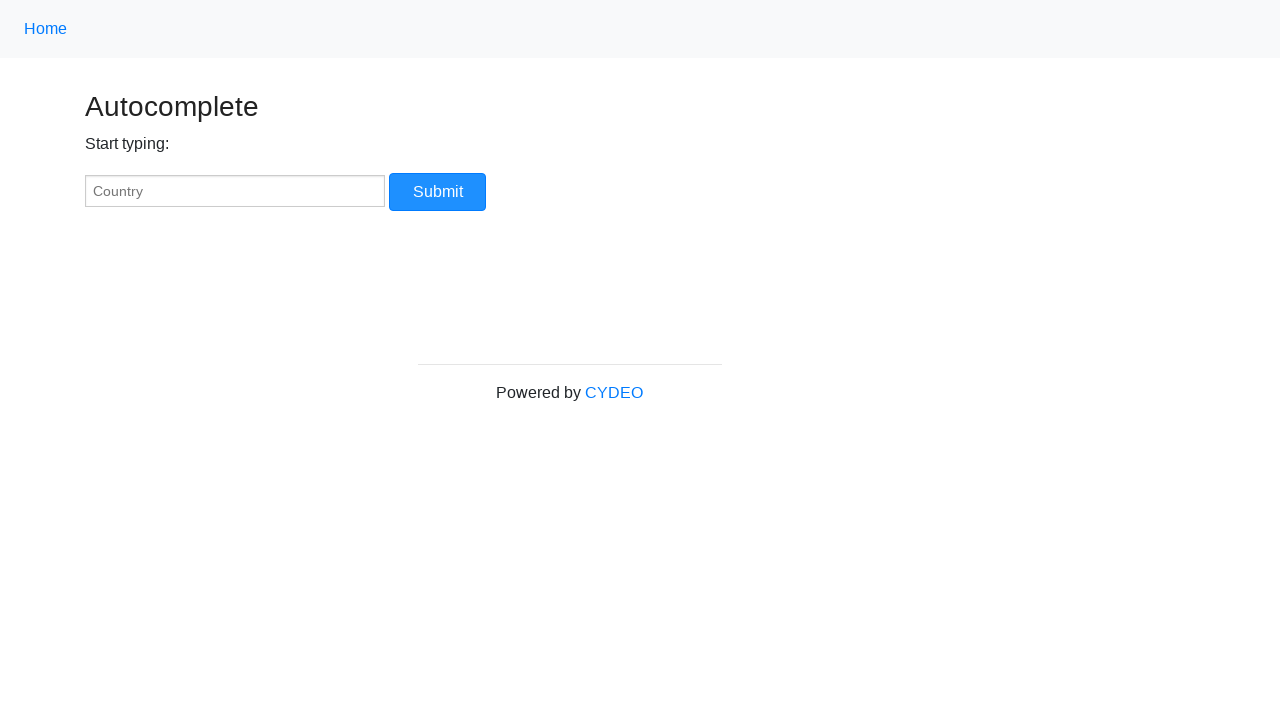

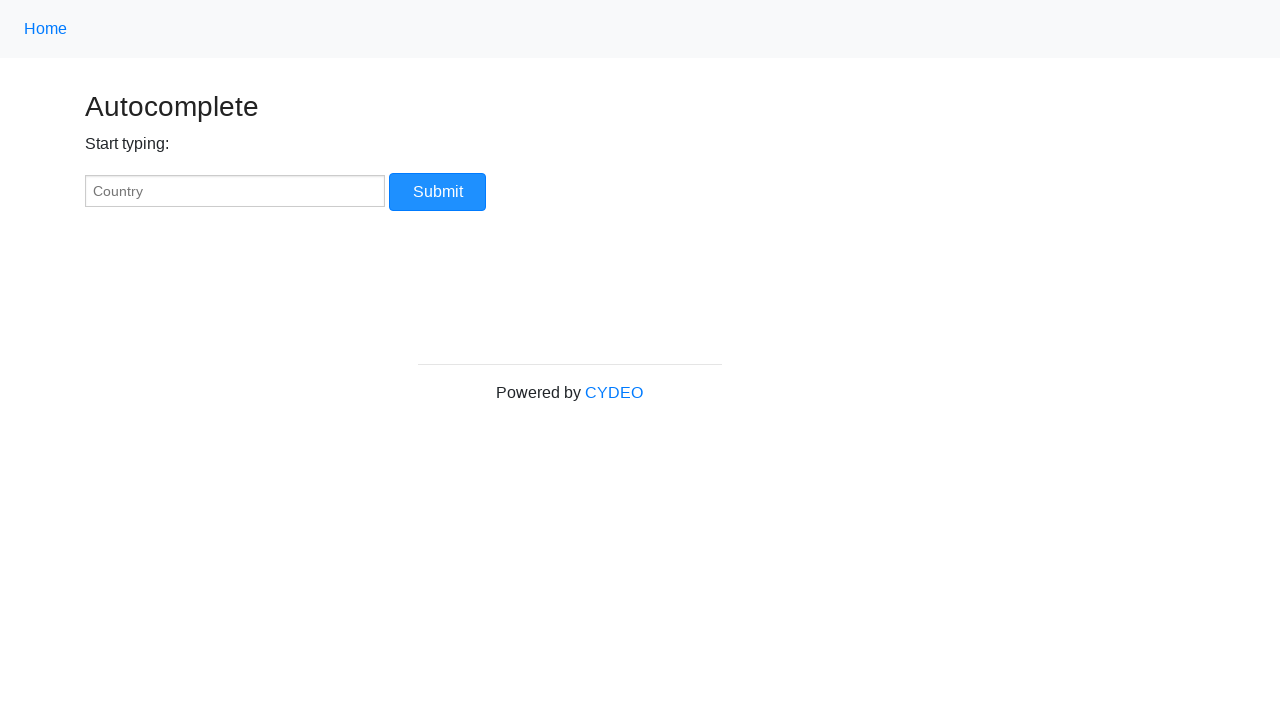